Tests a registration form by filling in required fields (first name, last name, email) and verifying successful registration message

Starting URL: http://suninjuly.github.io/registration1.html

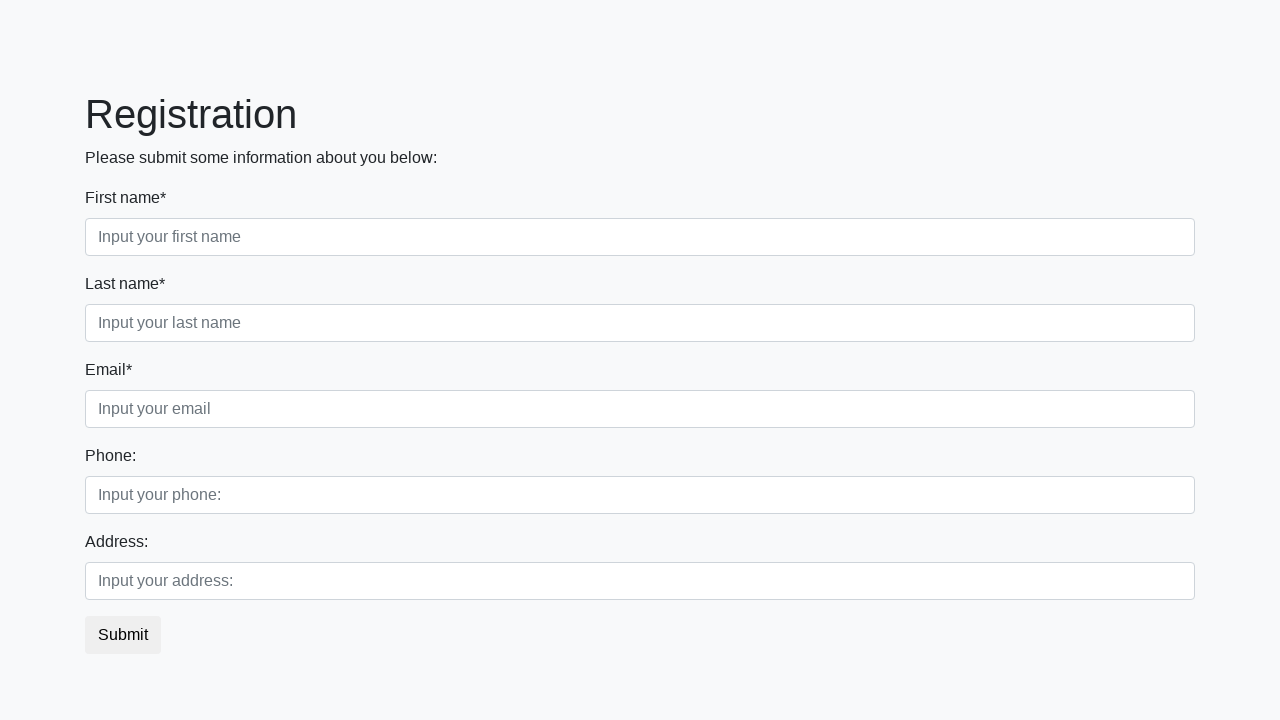

Navigated to registration form page
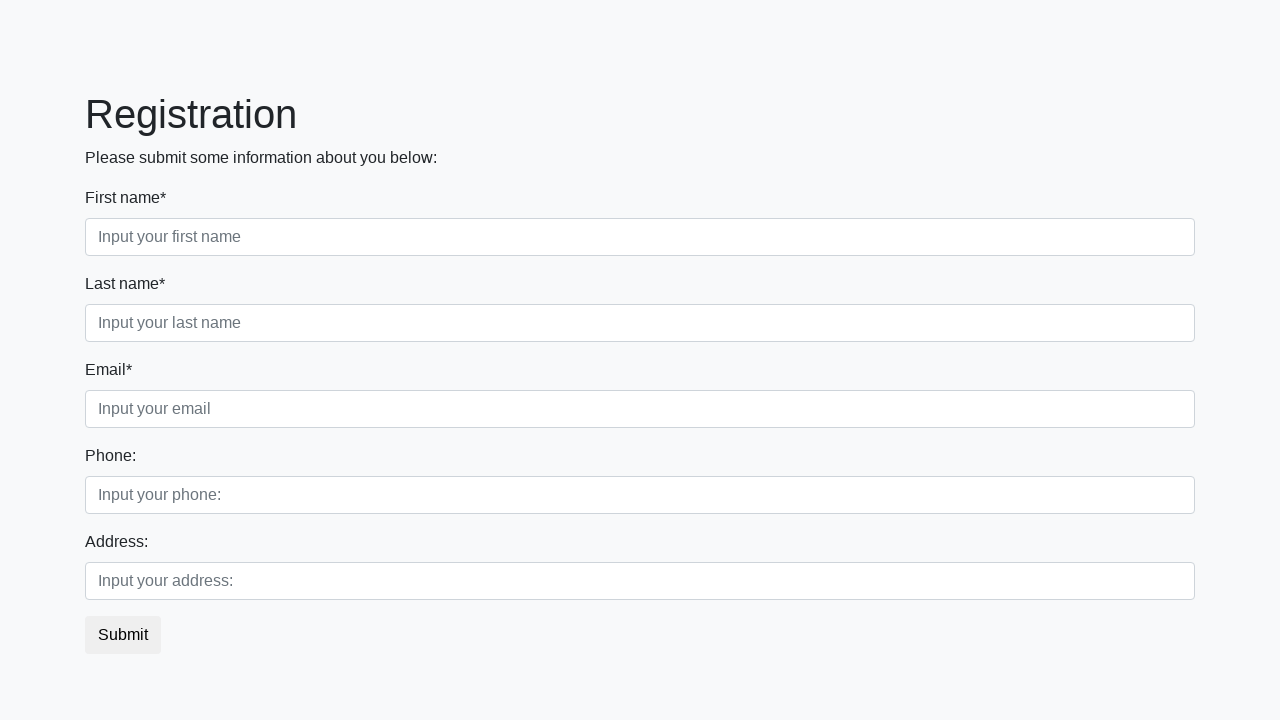

Filled first name field with 'John' on .first_block .first
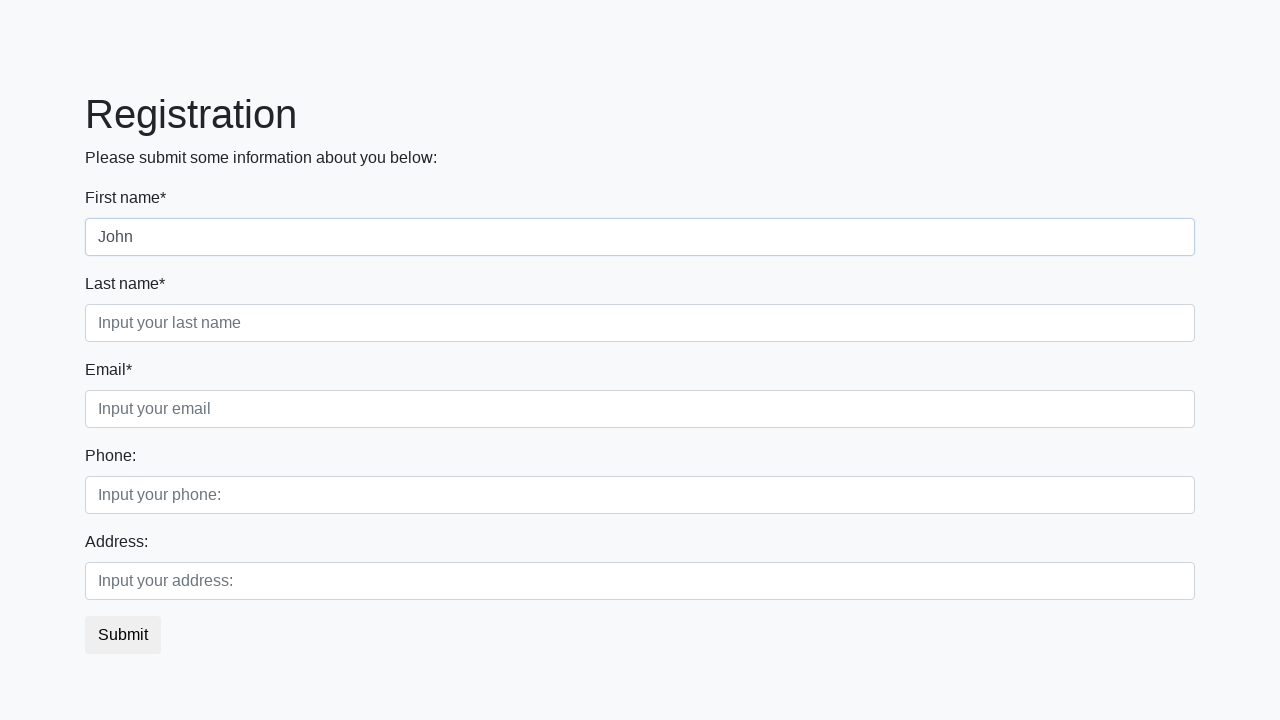

Filled last name field with 'Doe' on .first_block .second
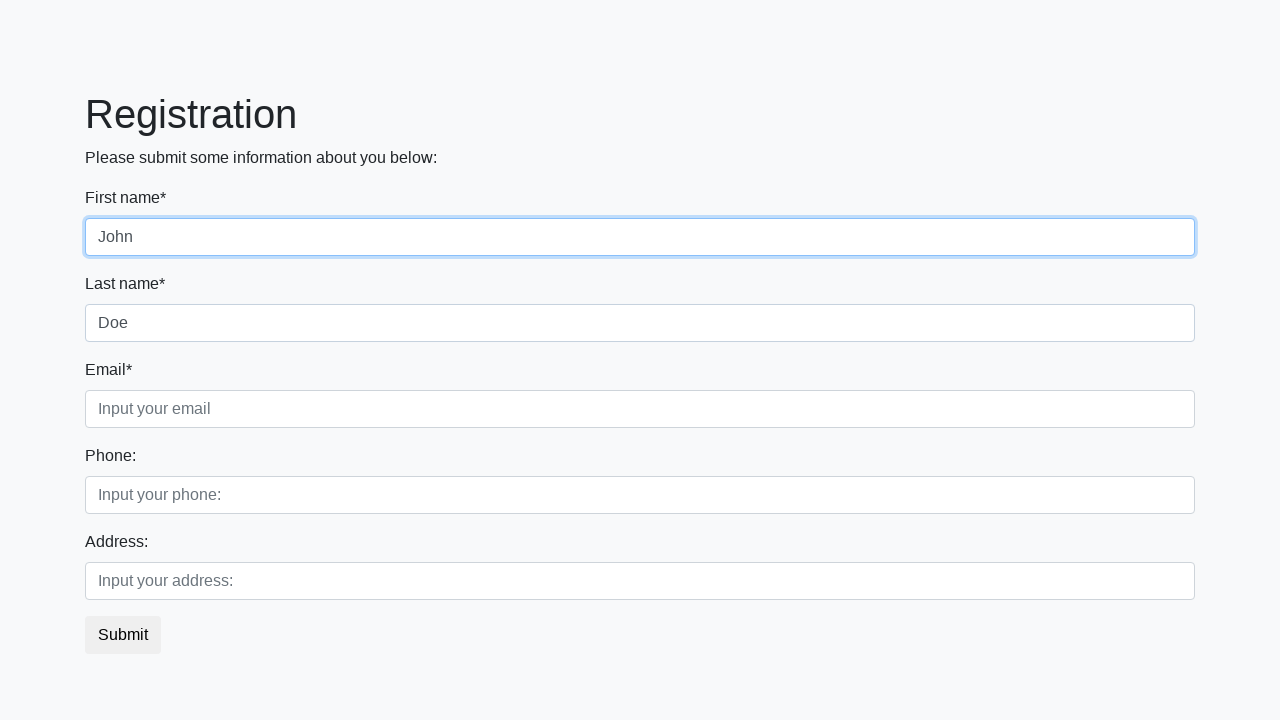

Filled email field with 'jd@gmail.com' on .first_block .third
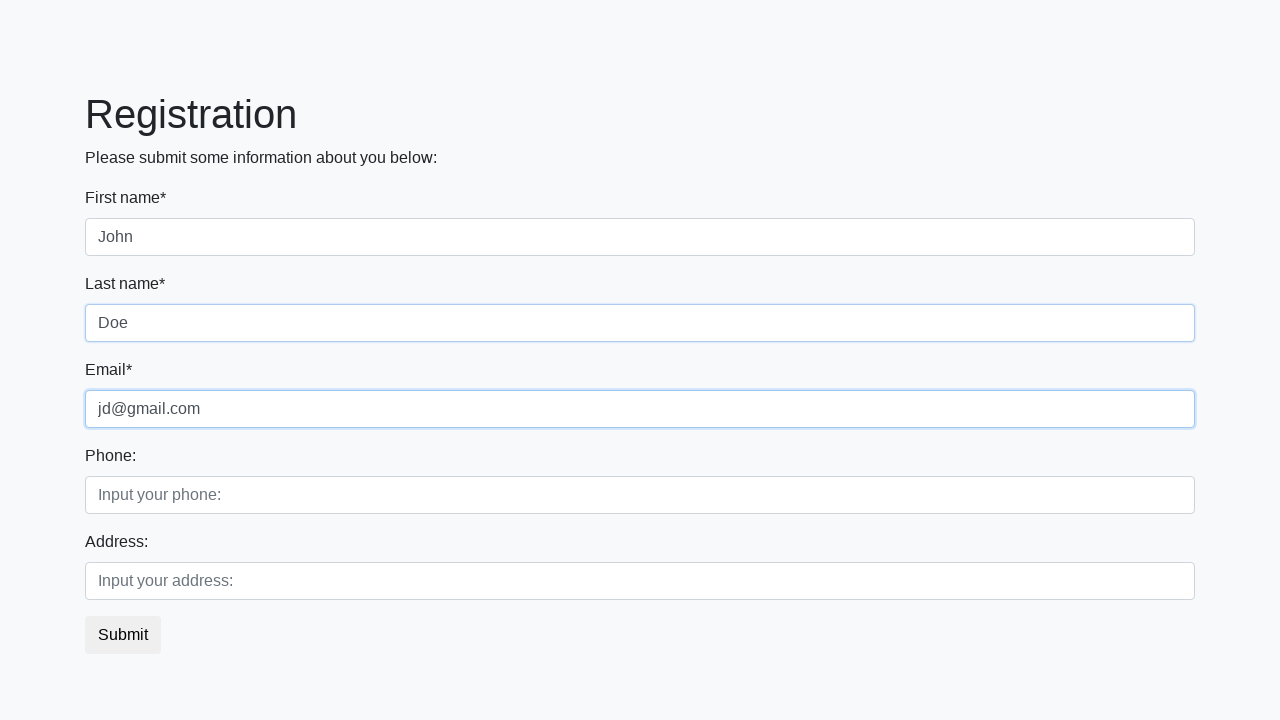

Clicked submit button to register at (123, 635) on button.btn
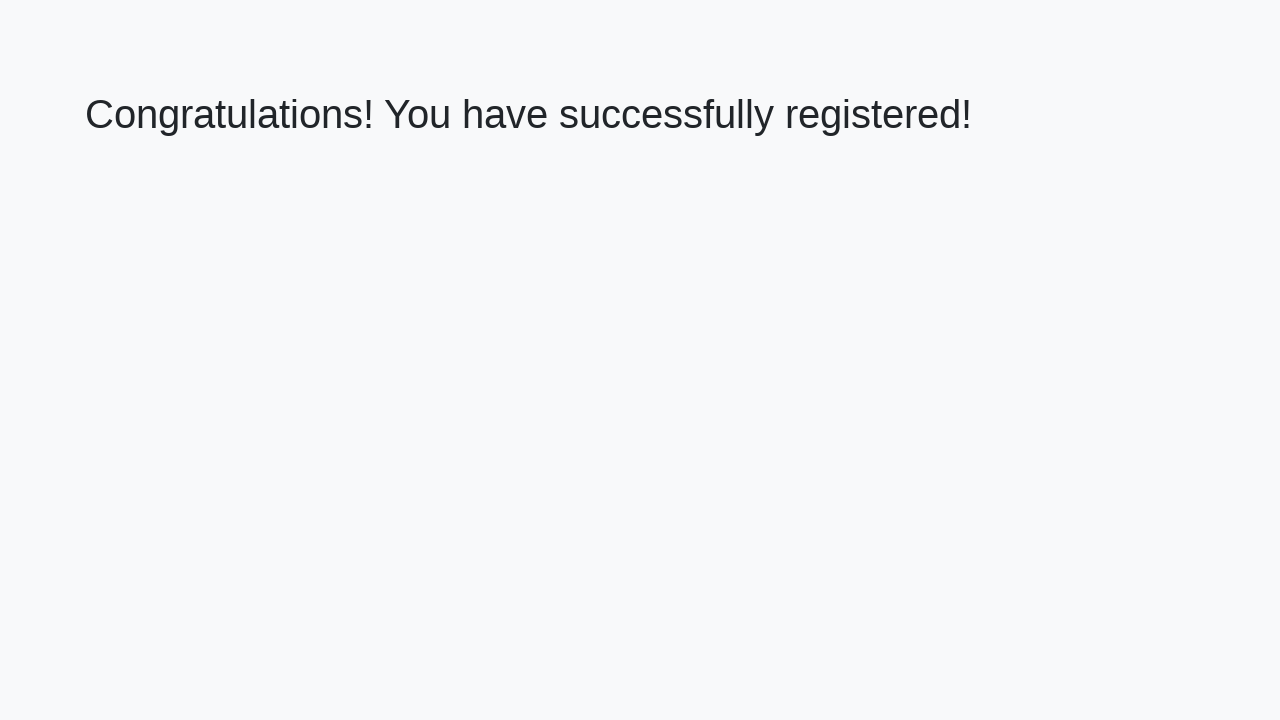

Success message heading appeared
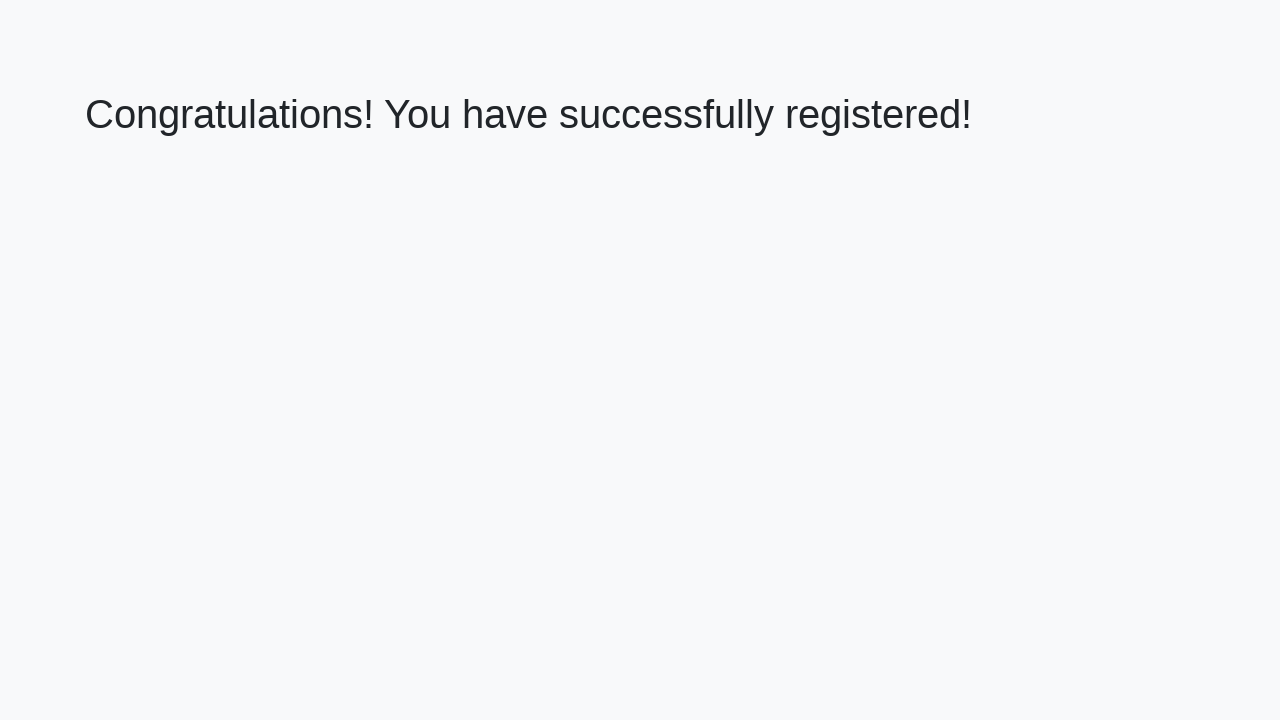

Retrieved success message text
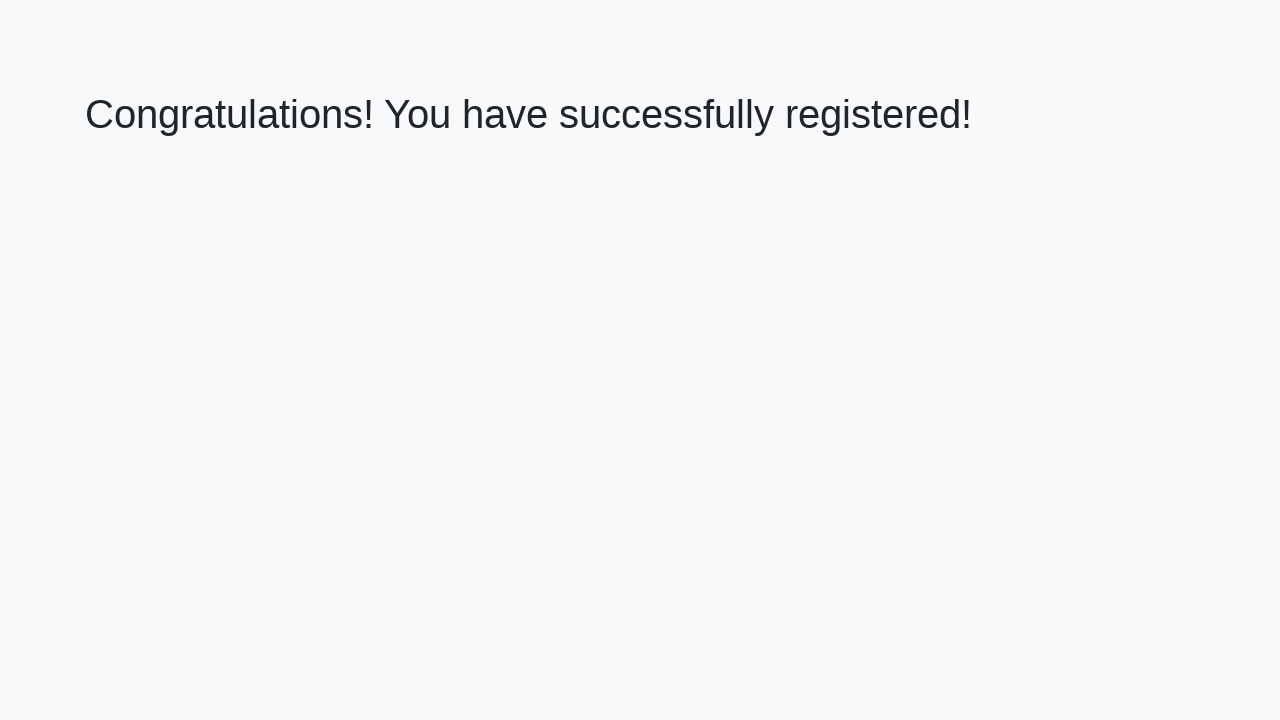

Verified success message matches expected text
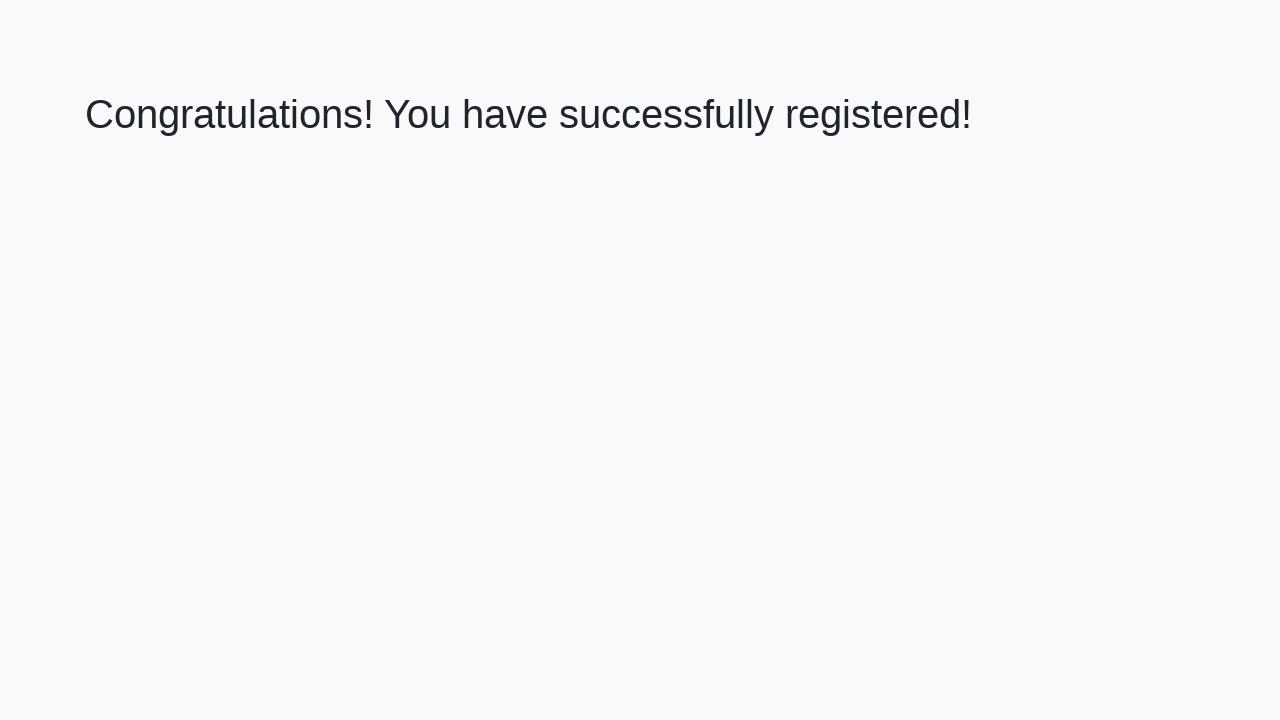

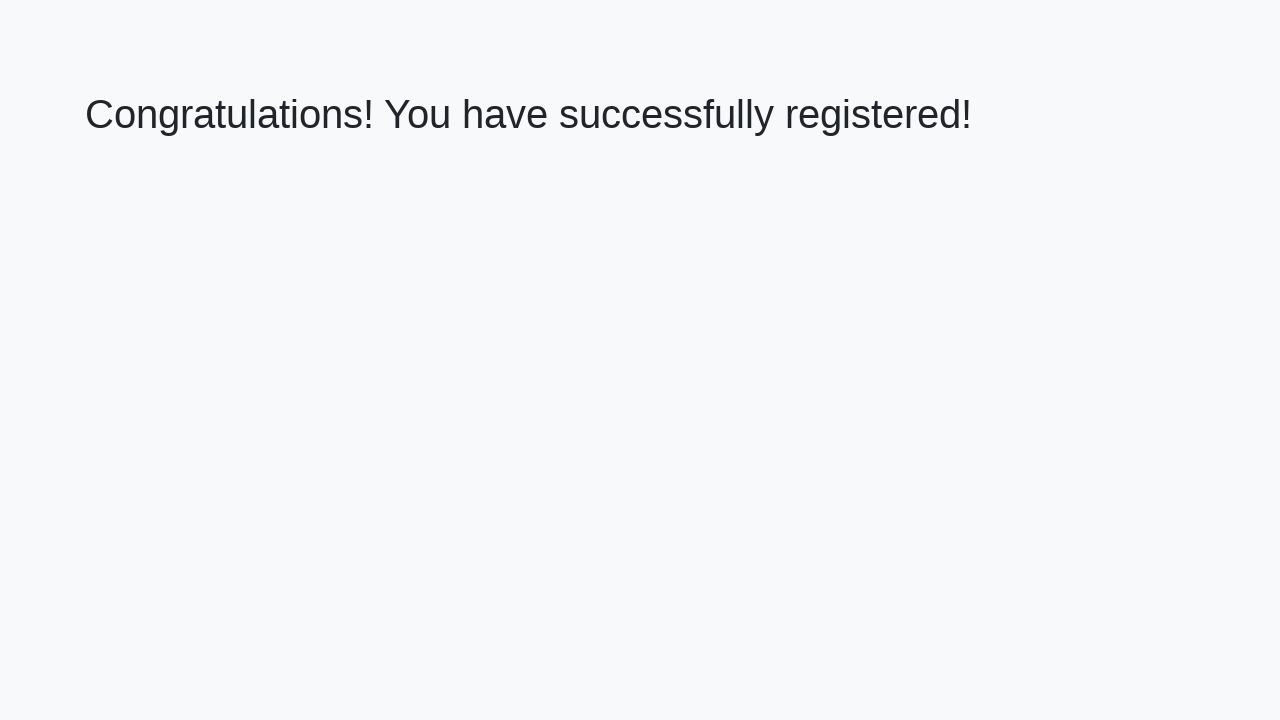